Navigates to the home page and verifies that the header and description text are displayed correctly

Starting URL: https://kristinek.github.io/site

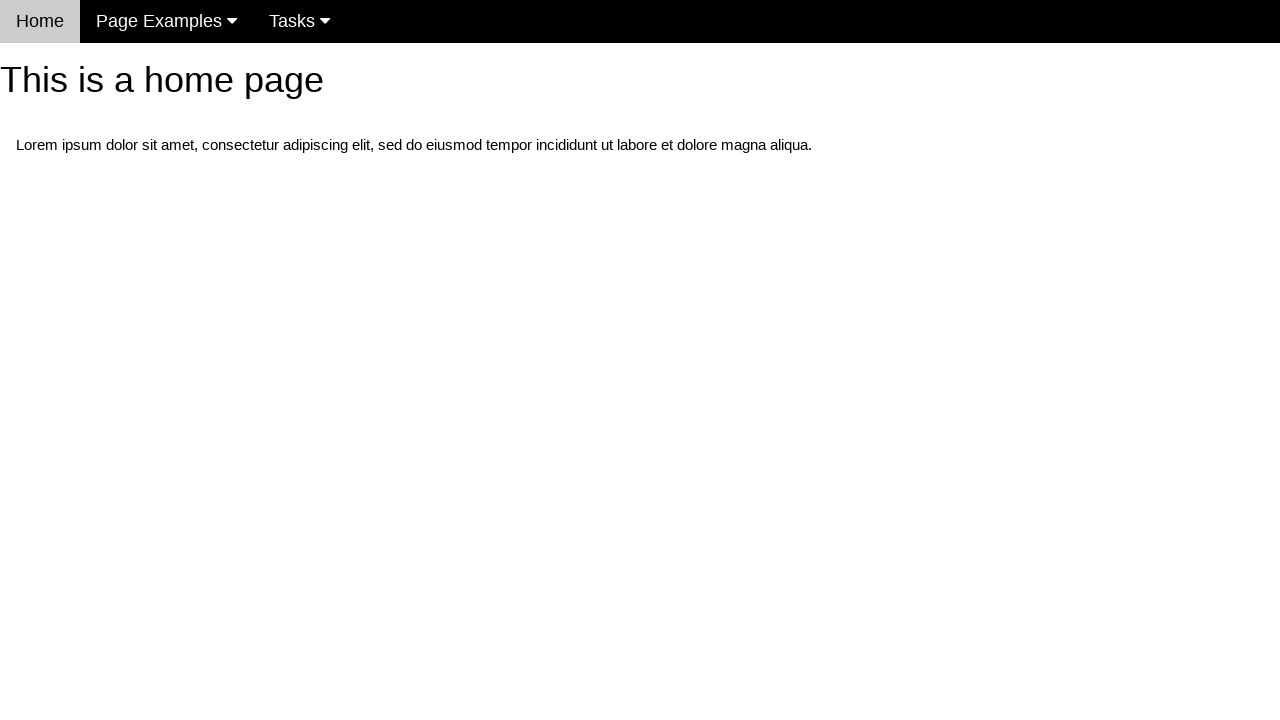

Navigated to home page
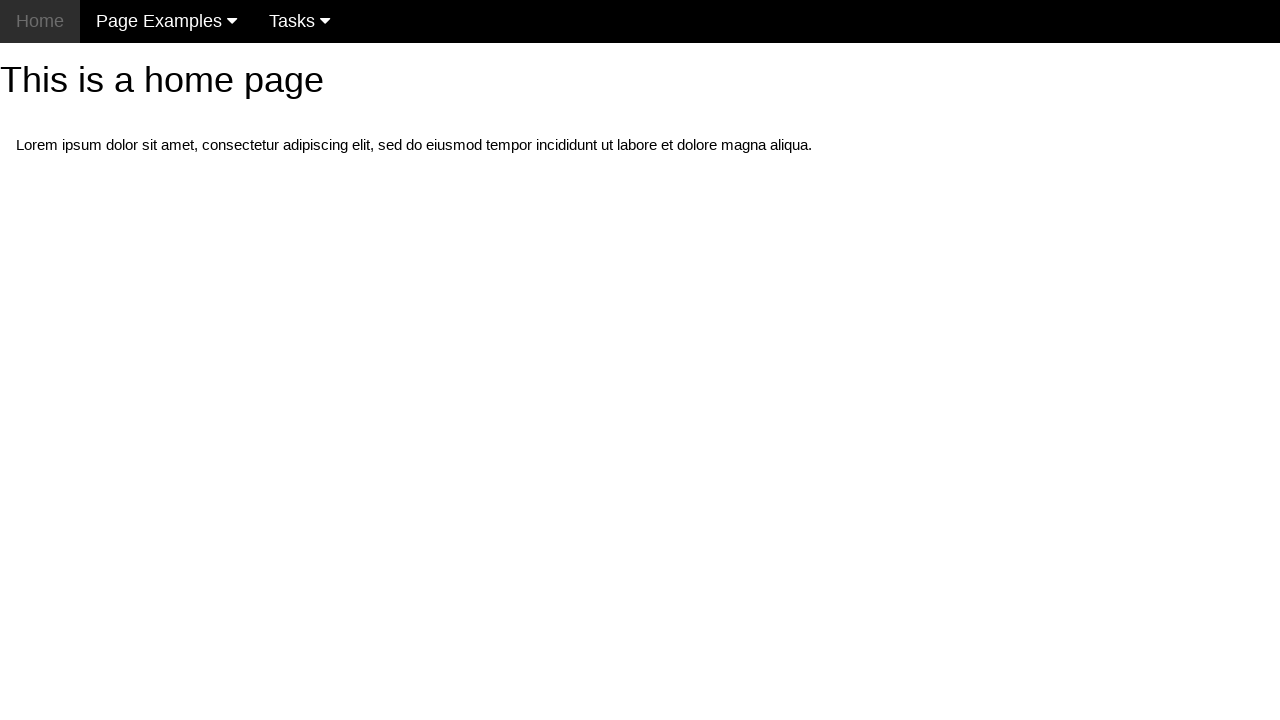

Located home page header element
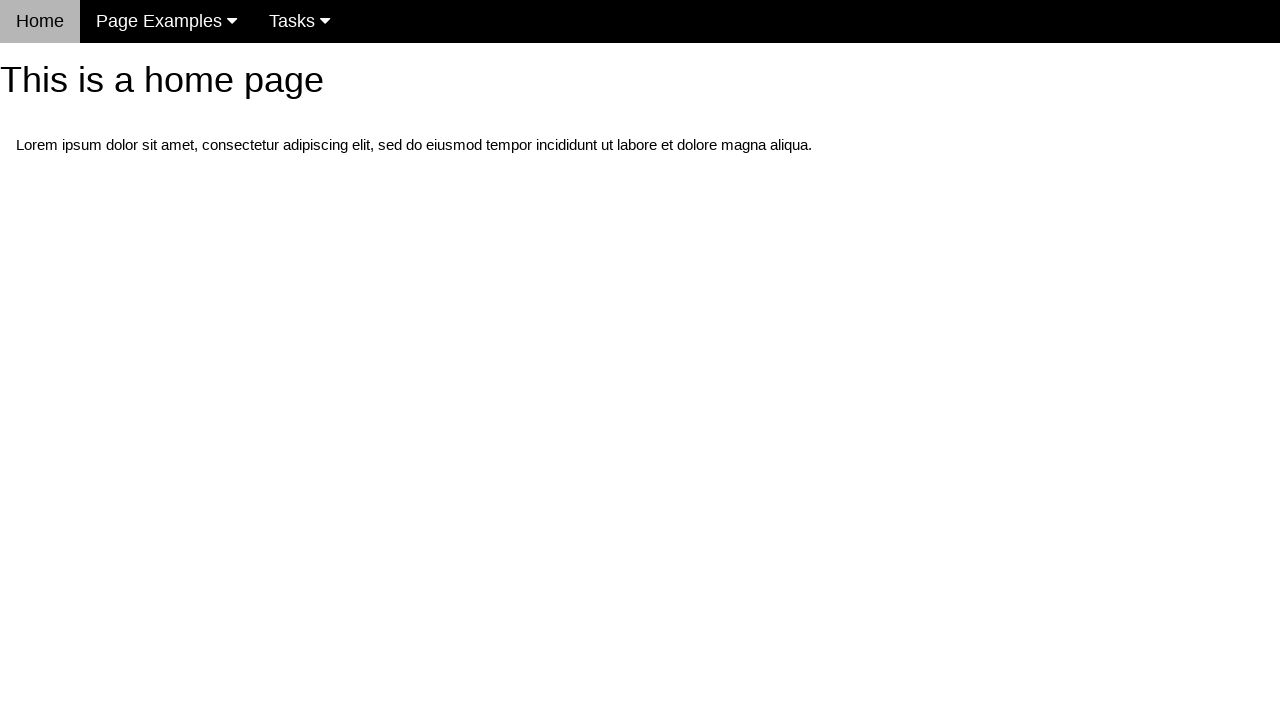

Verified header text is 'This is a home page'
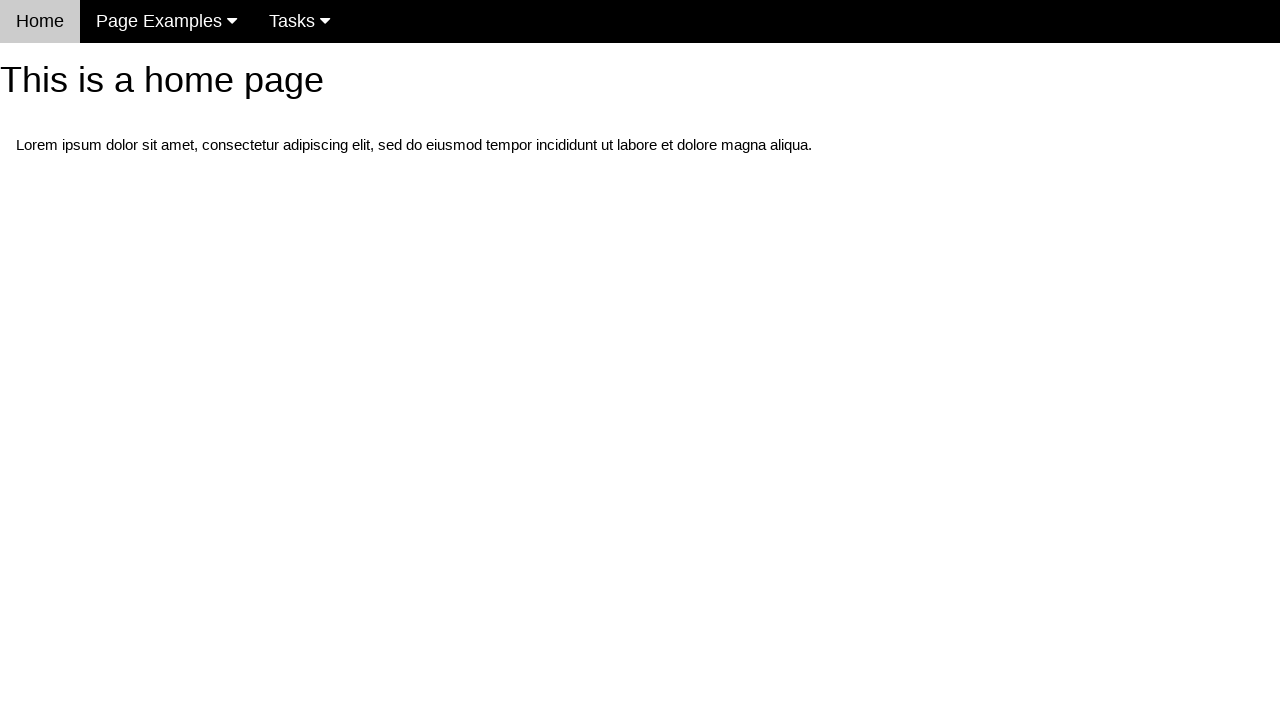

Located home page description element
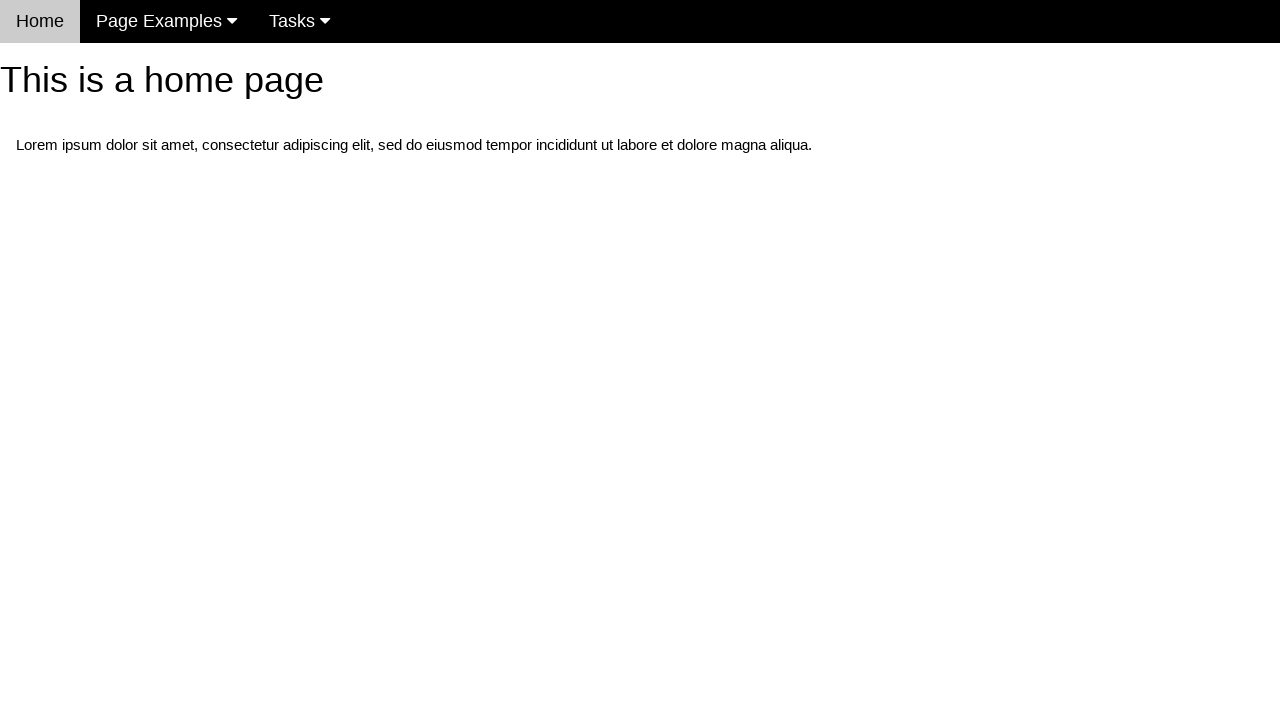

Verified description text matches expected content
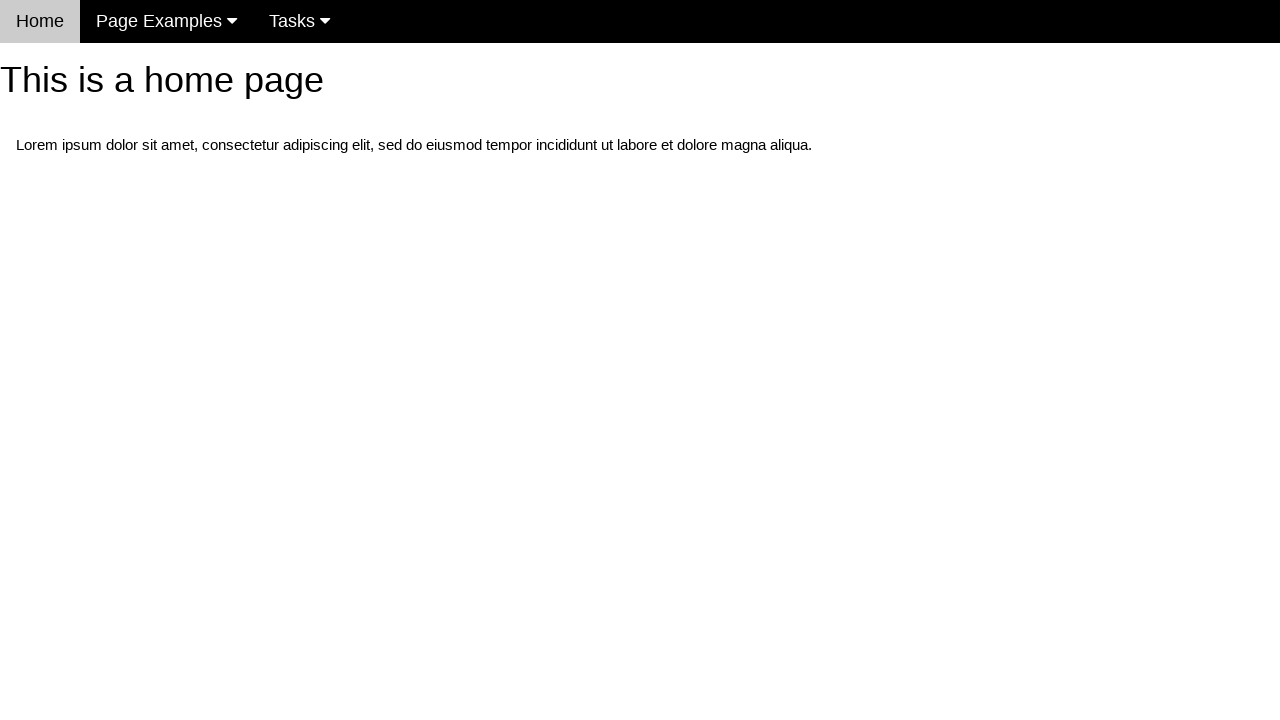

Waited for navigation bar to load
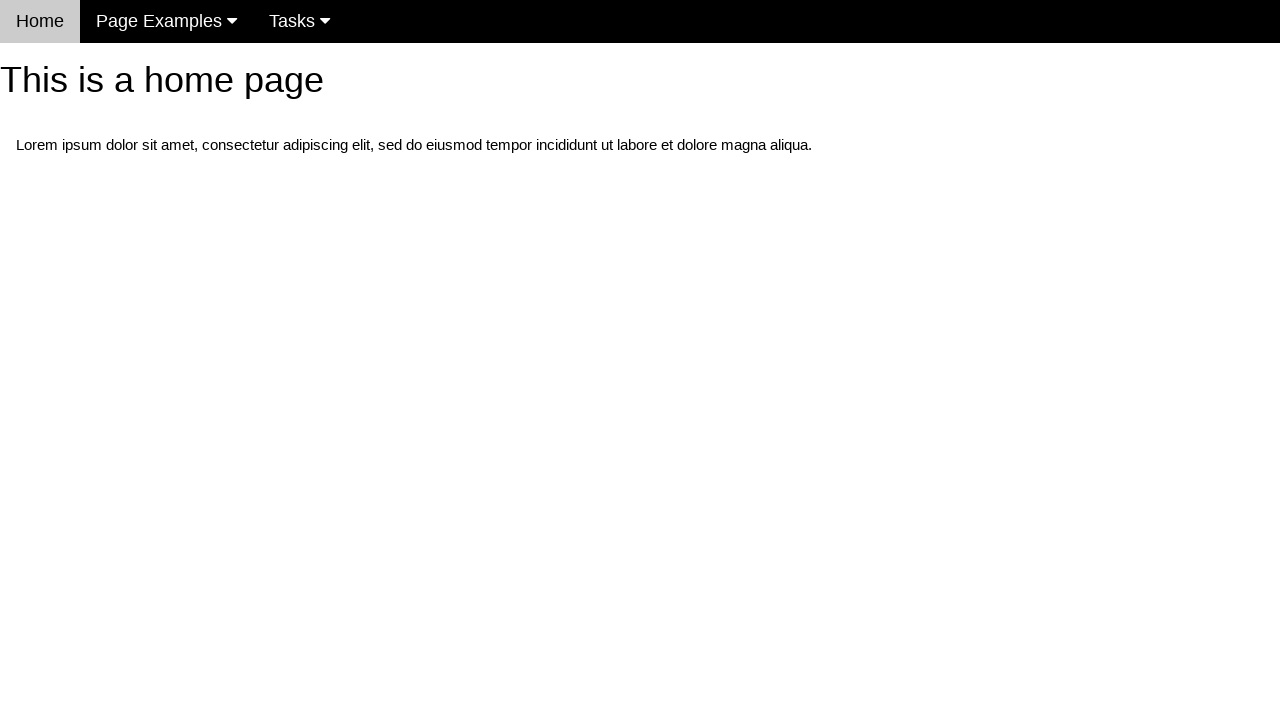

Verified navigation bar is visible
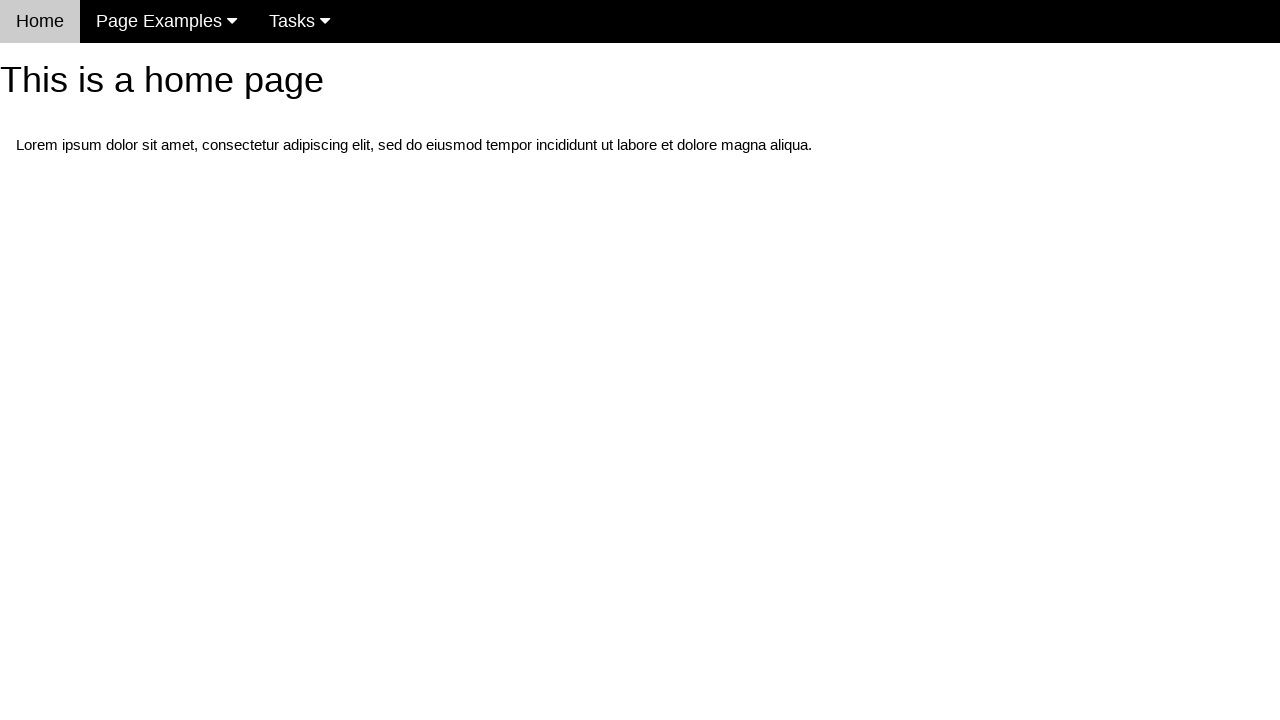

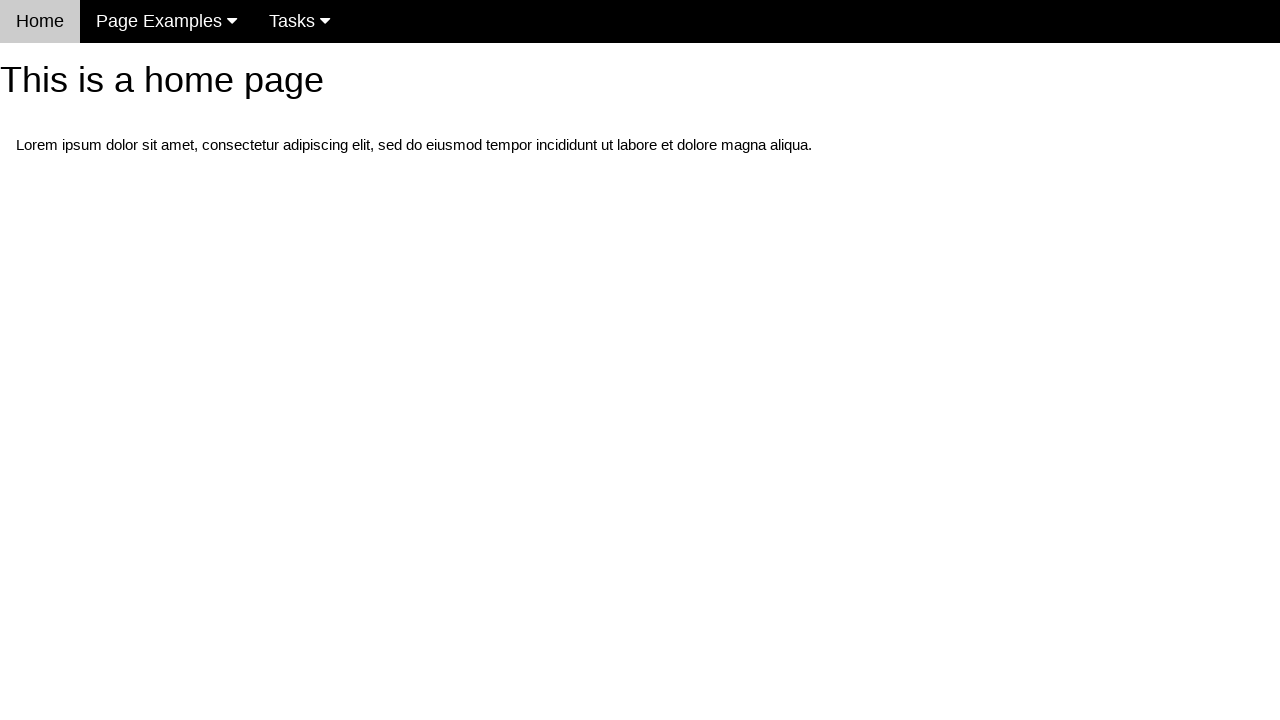